Tests that opening files opens them in a new tab on jsdelivr.com

Starting URL: https://www.jsdelivr.com/package/npm/jsdelivr?version=0.1.2&path=demos

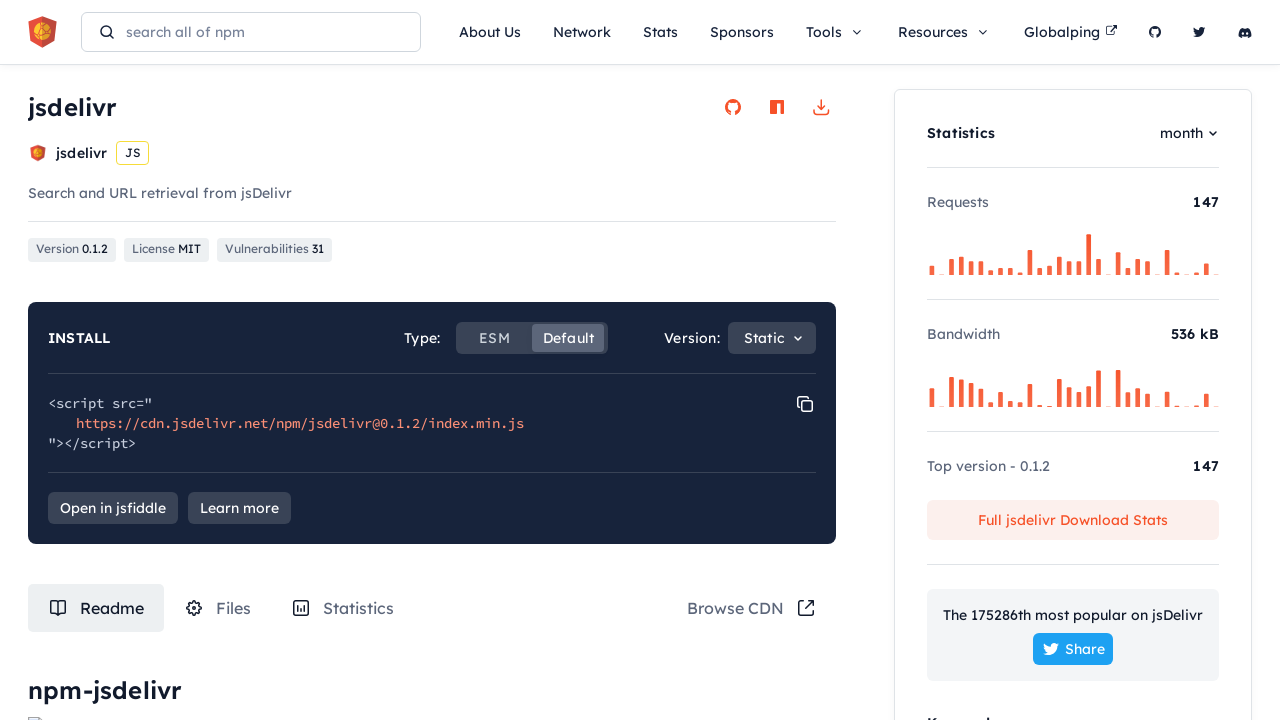

Waited 4 seconds for page to load
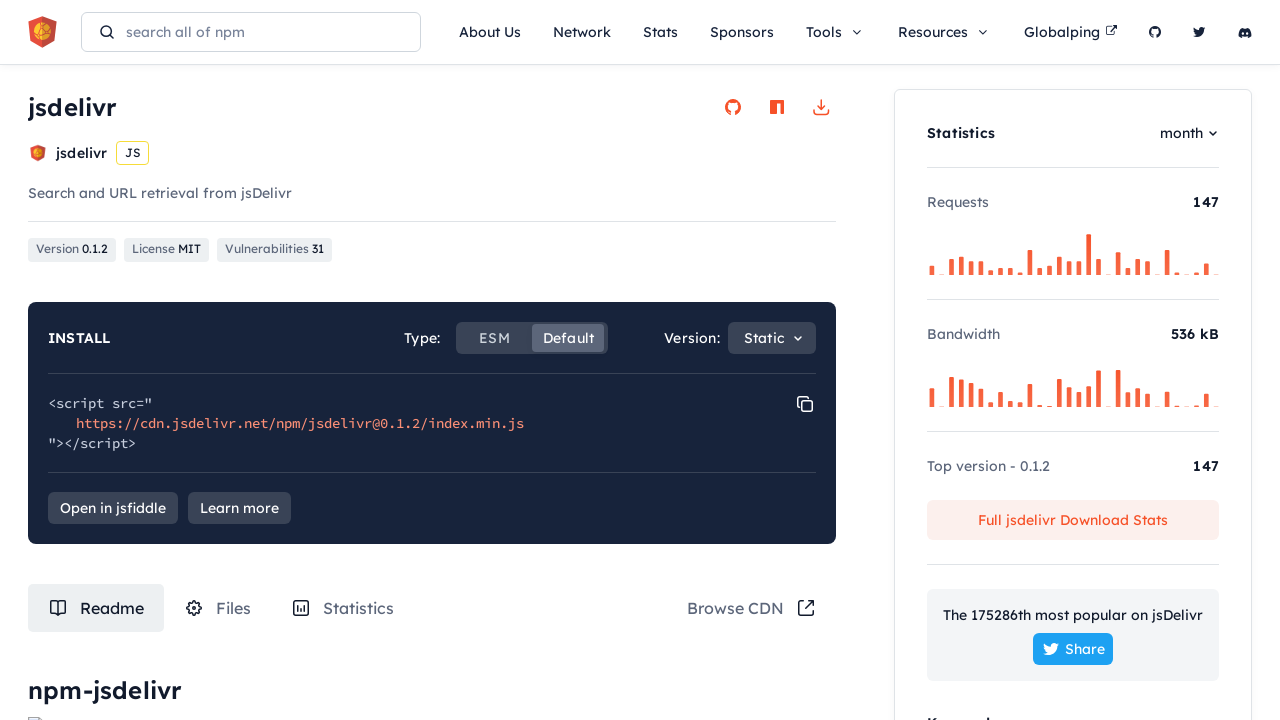

Clicked on Files tab at (218, 608) on #tabRouteFiles
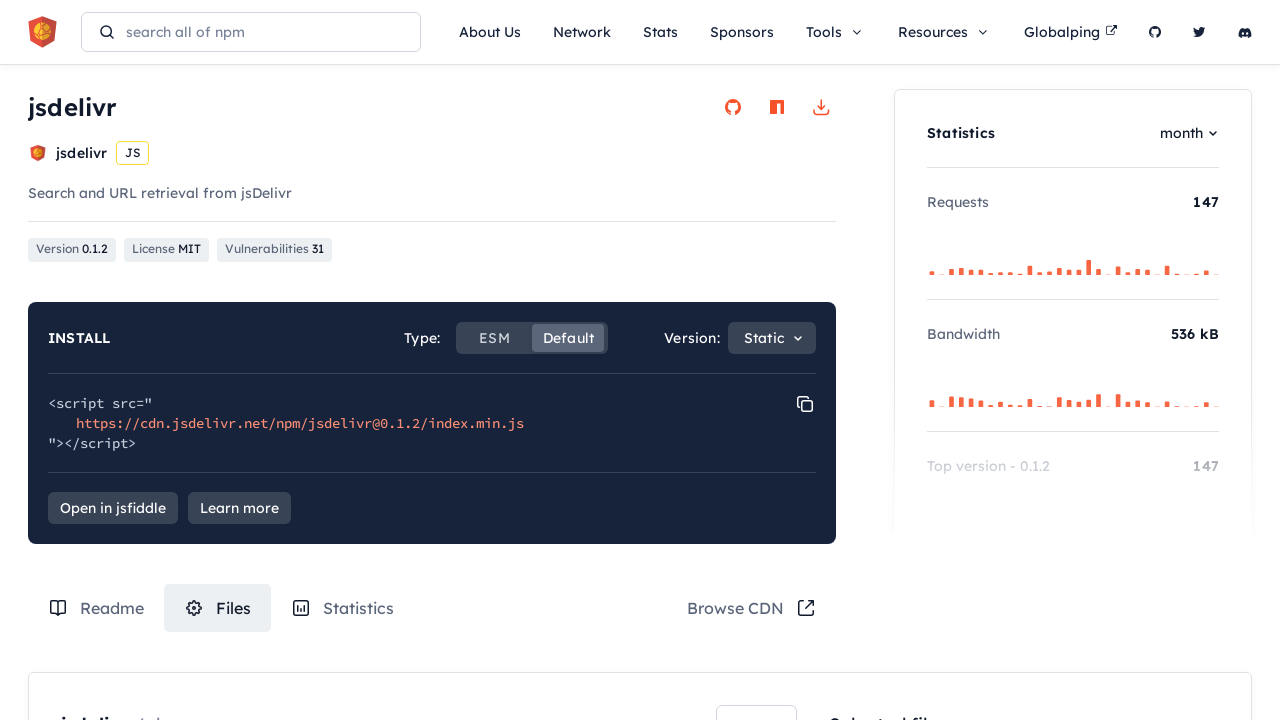

Clicked on fourth file item to open it in new tab at (252, 361) on .box-content-wrapper .files-list .file-item:nth-child(4) > a
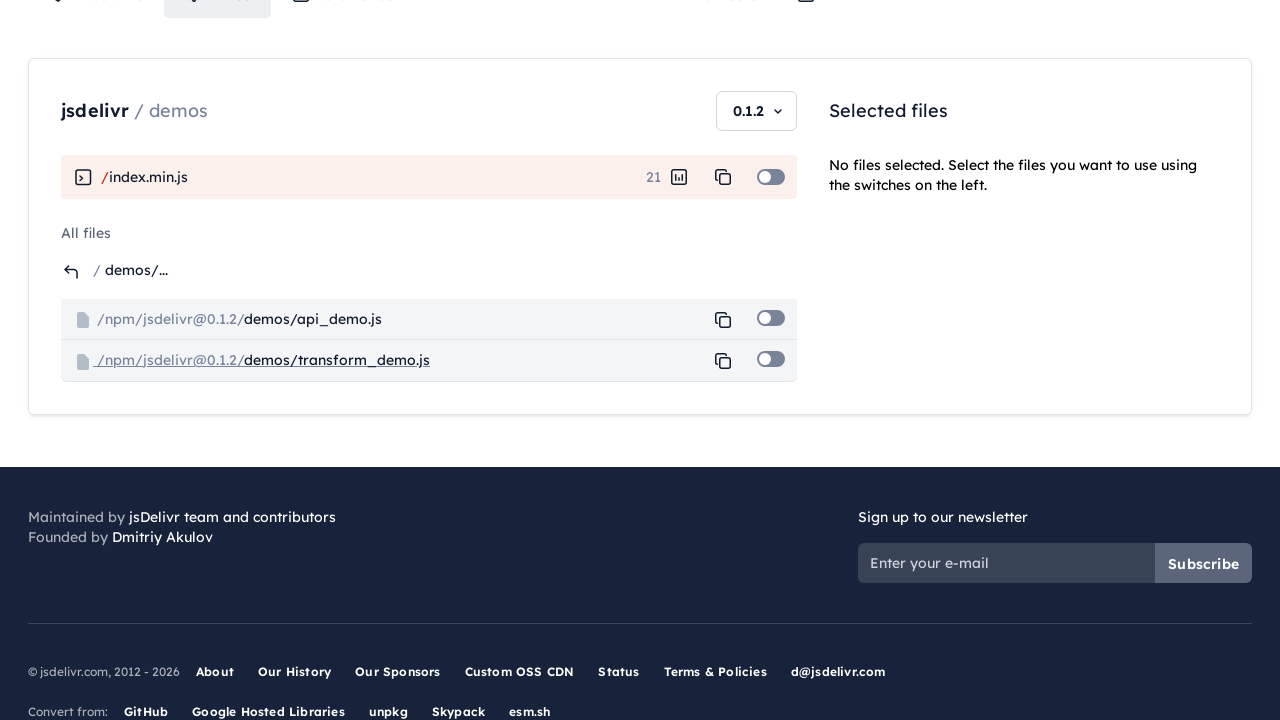

New tab loaded and pre element found
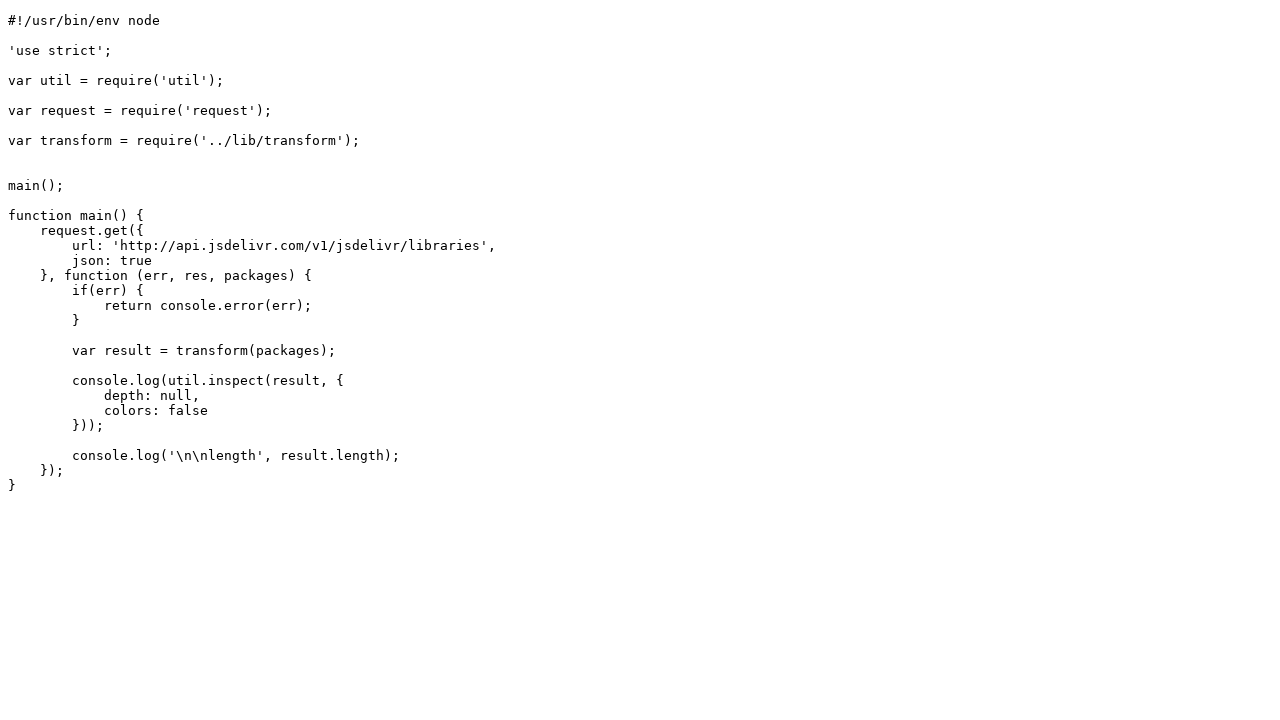

Closed the new tab
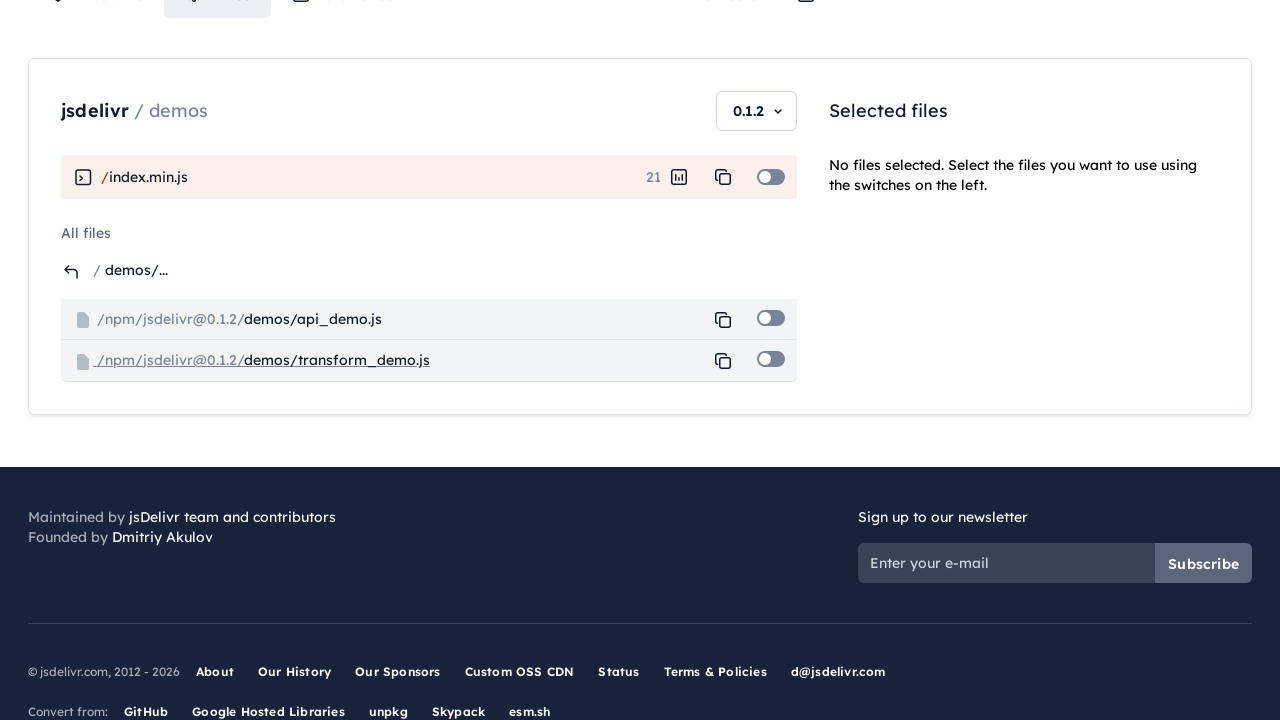

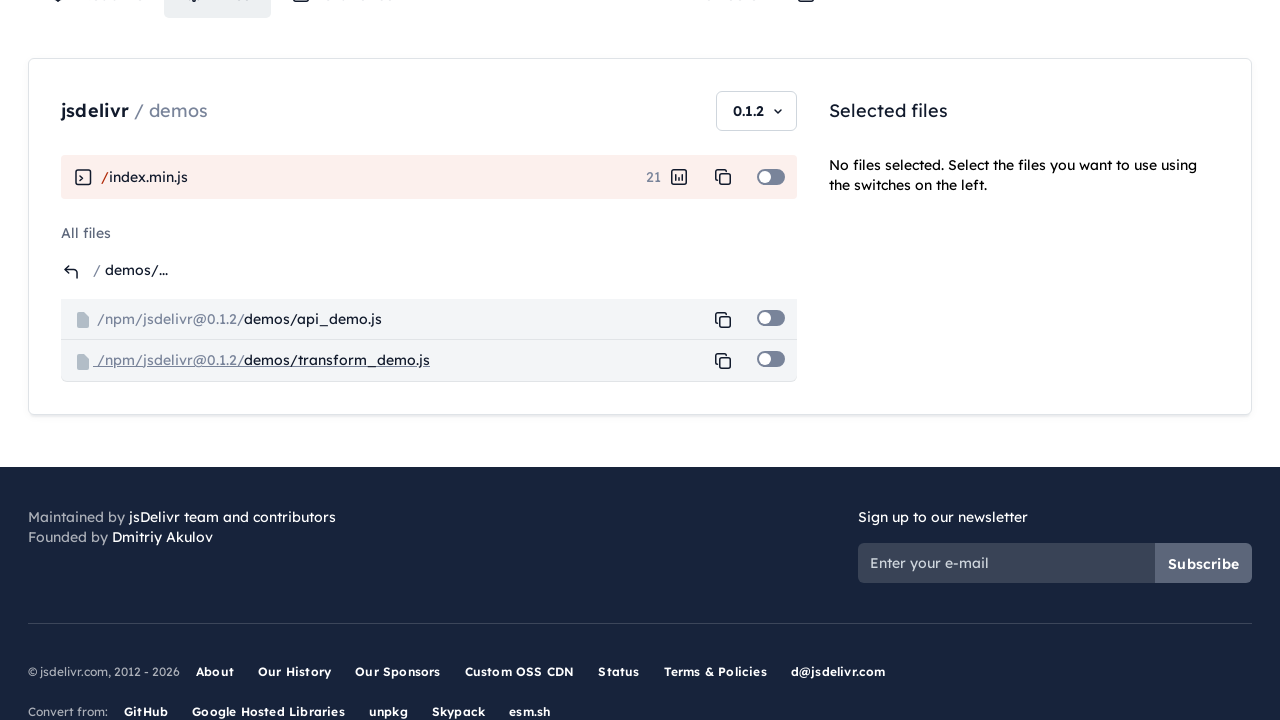